Navigates to a login page and uses JavaScript evaluation to modify the title text element in the DOM, demonstrating DOM manipulation capabilities.

Starting URL: https://nikita-filonov.github.io/qa-automation-engineer-ui-course/#/auth/login

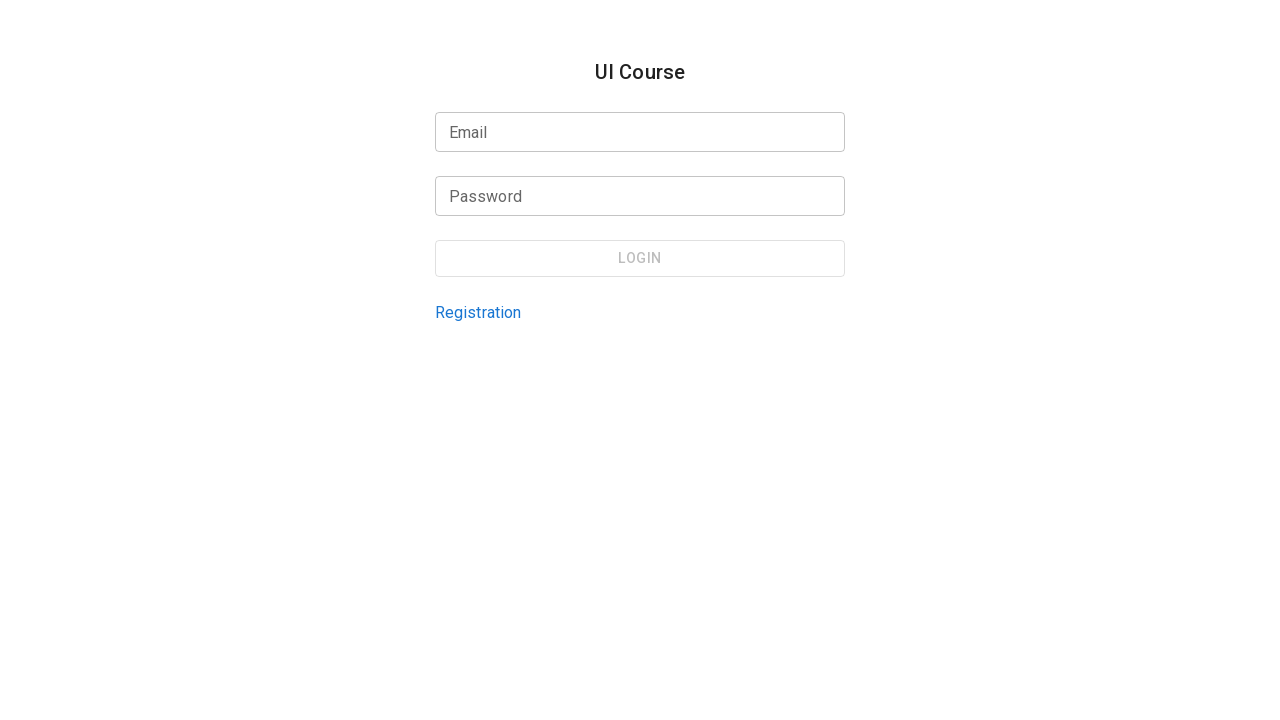

Waited for page to fully load (networkidle state)
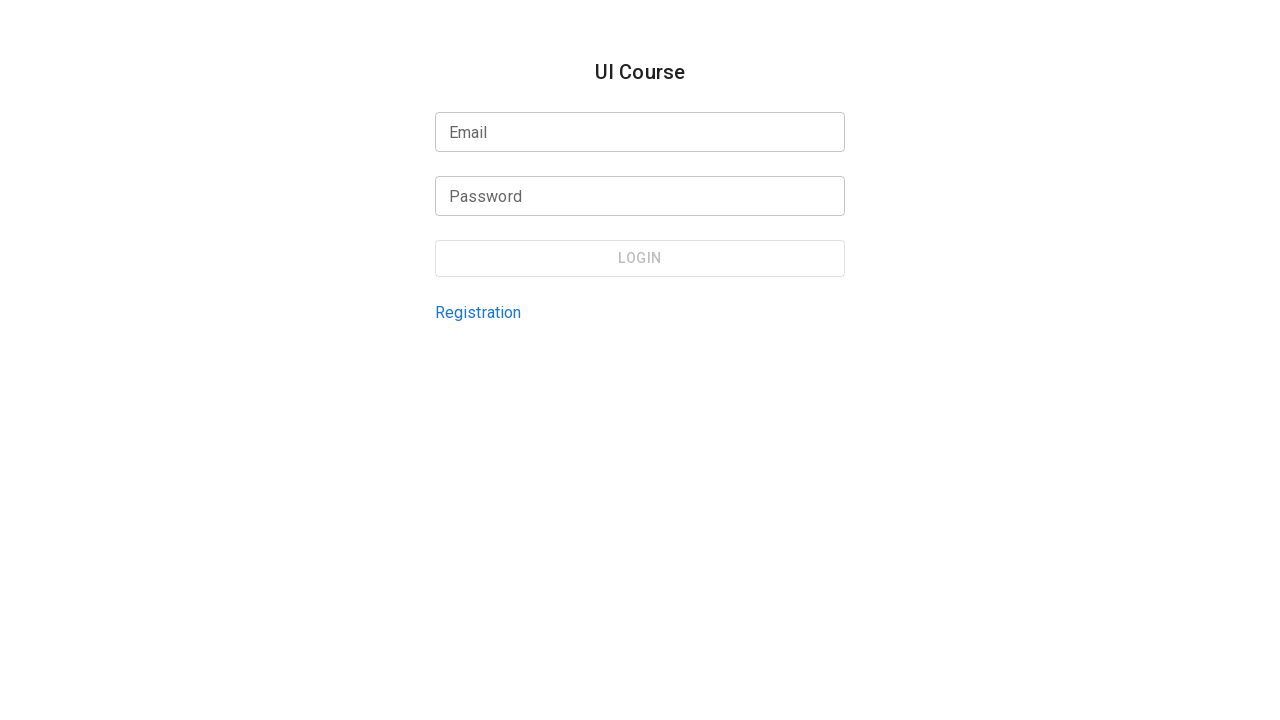

Modified DOM: changed title text element to 'Another Text' using JavaScript evaluation
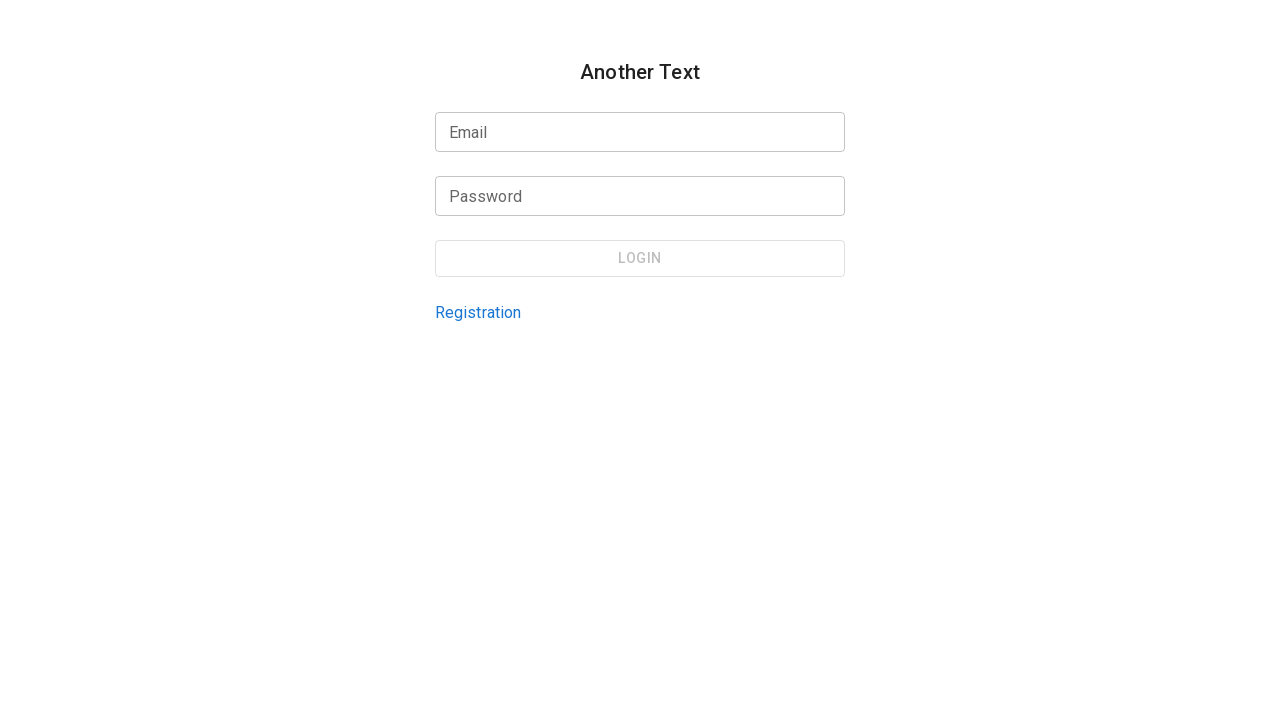

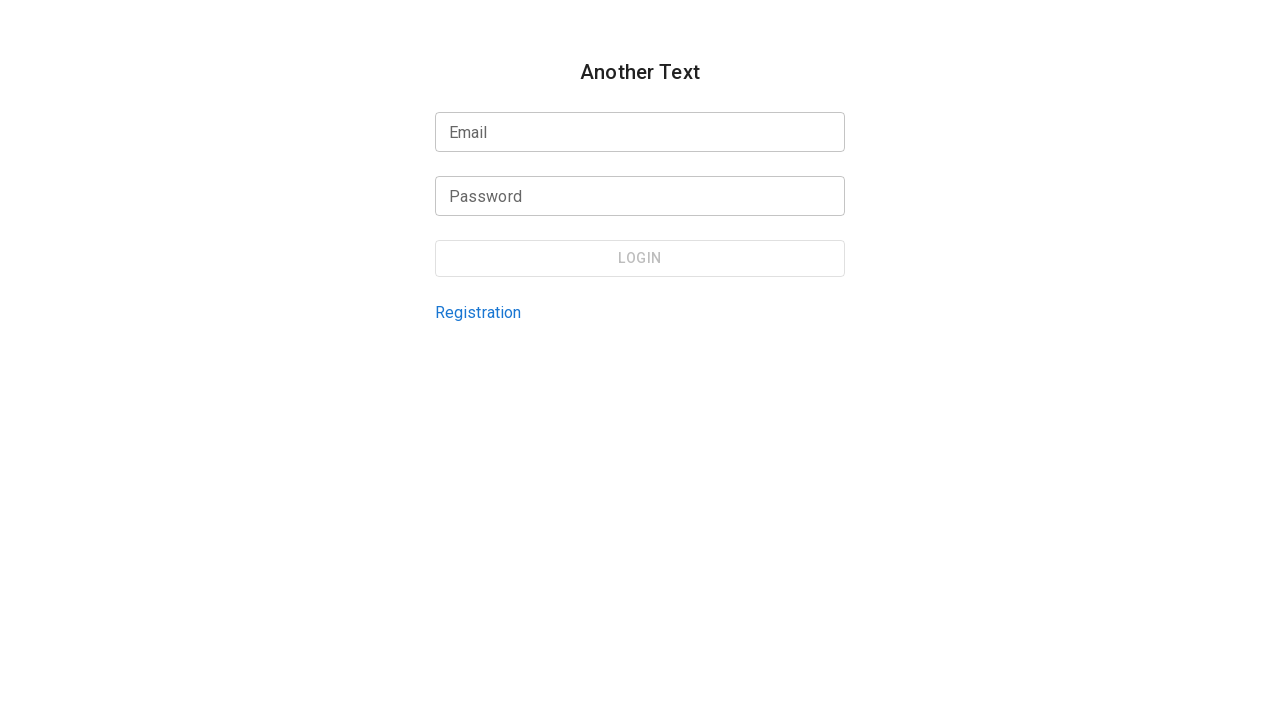